Tests a simple form by filling in first name, last name, city, and country fields using various locator strategies, then submitting the form

Starting URL: http://suninjuly.github.io/simple_form_find_task.html

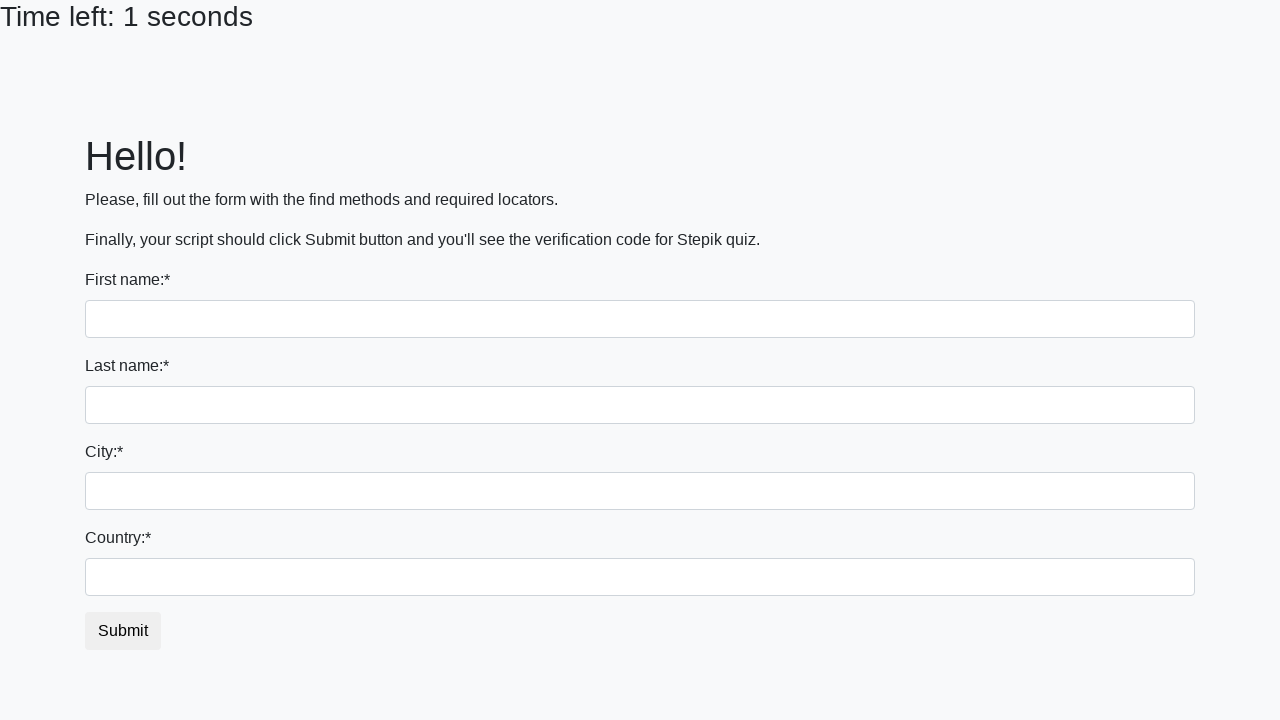

Filled first name field with 'Ivan' on input
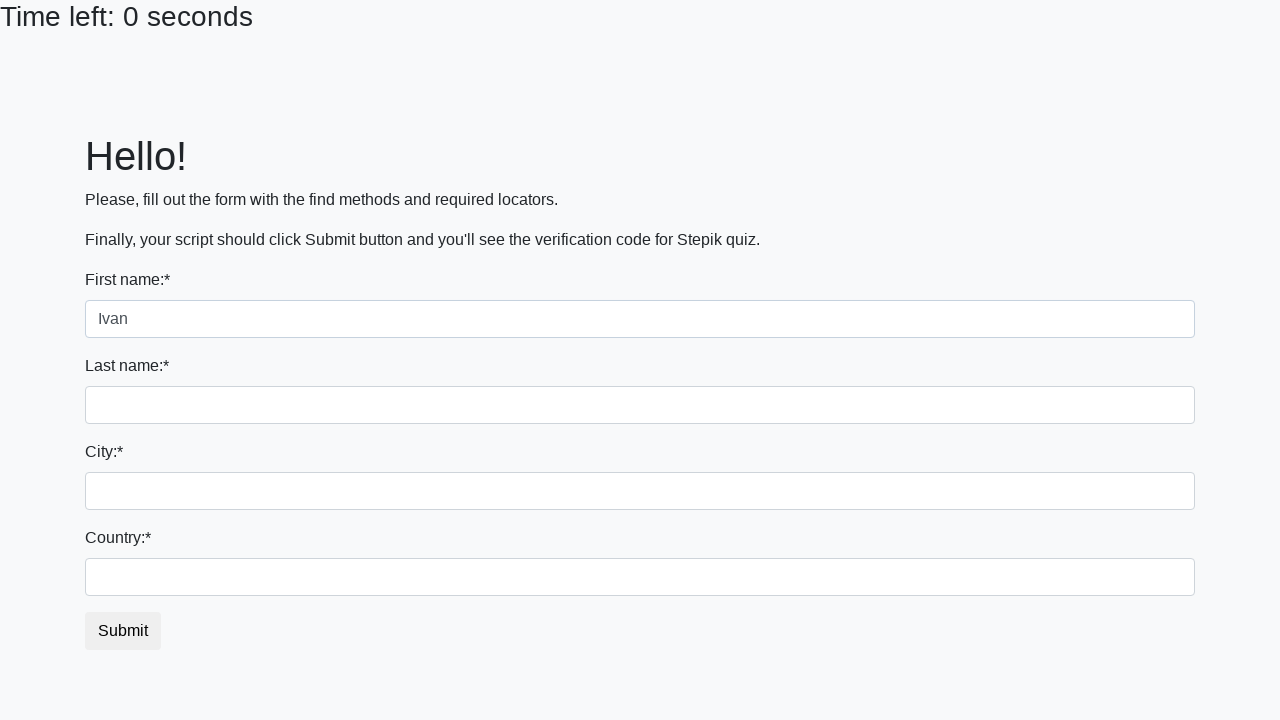

Filled last name field with 'Petrov' on input[name='last_name']
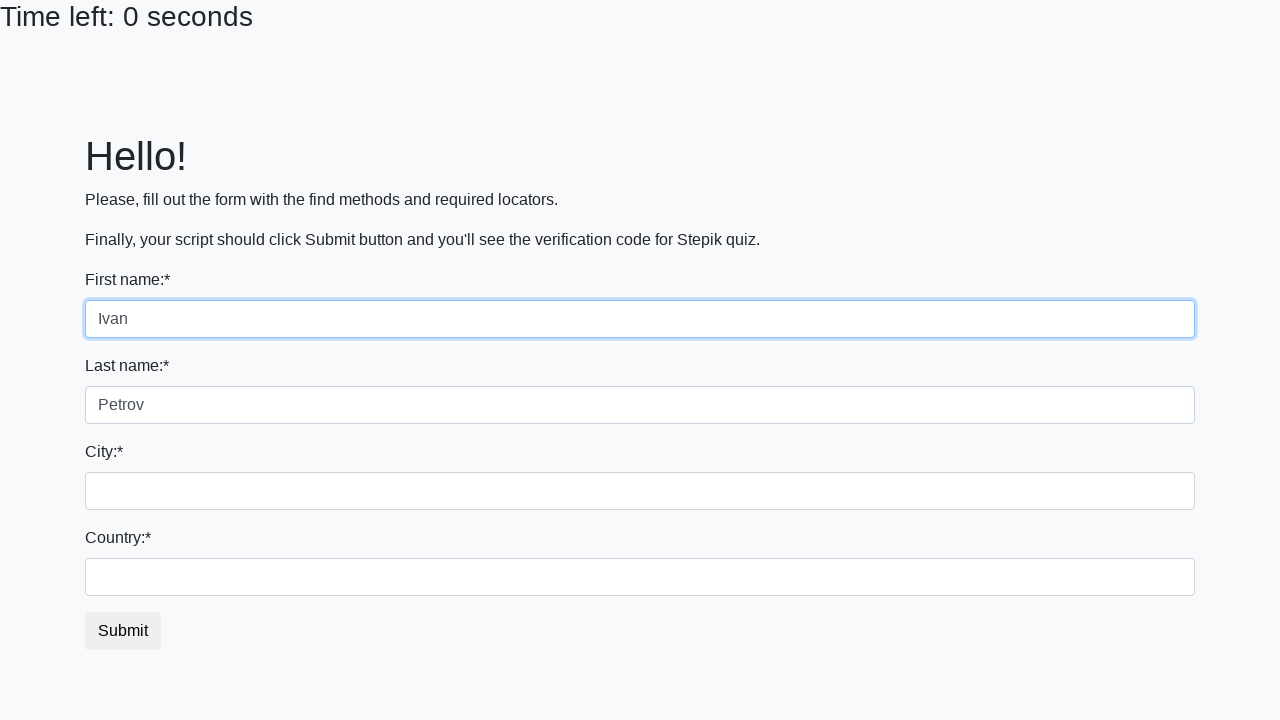

Filled city field with 'Smolensk' on .city
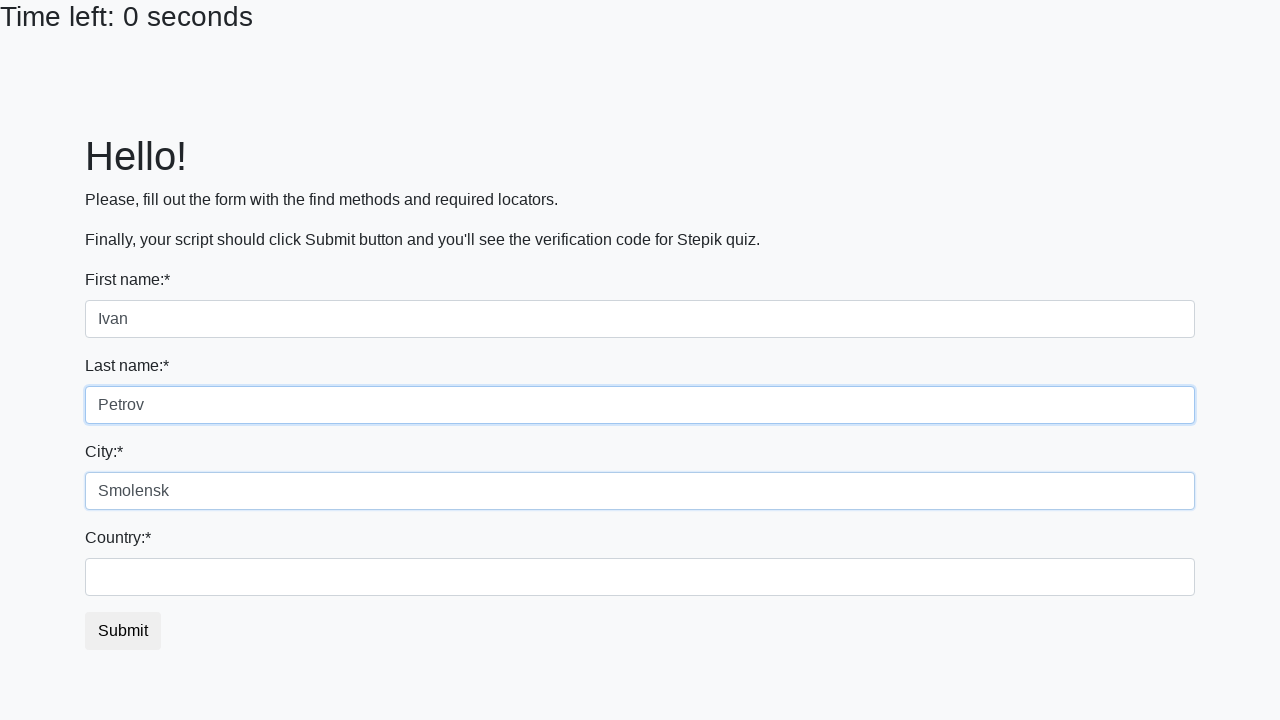

Filled country field with 'Russia' on #country
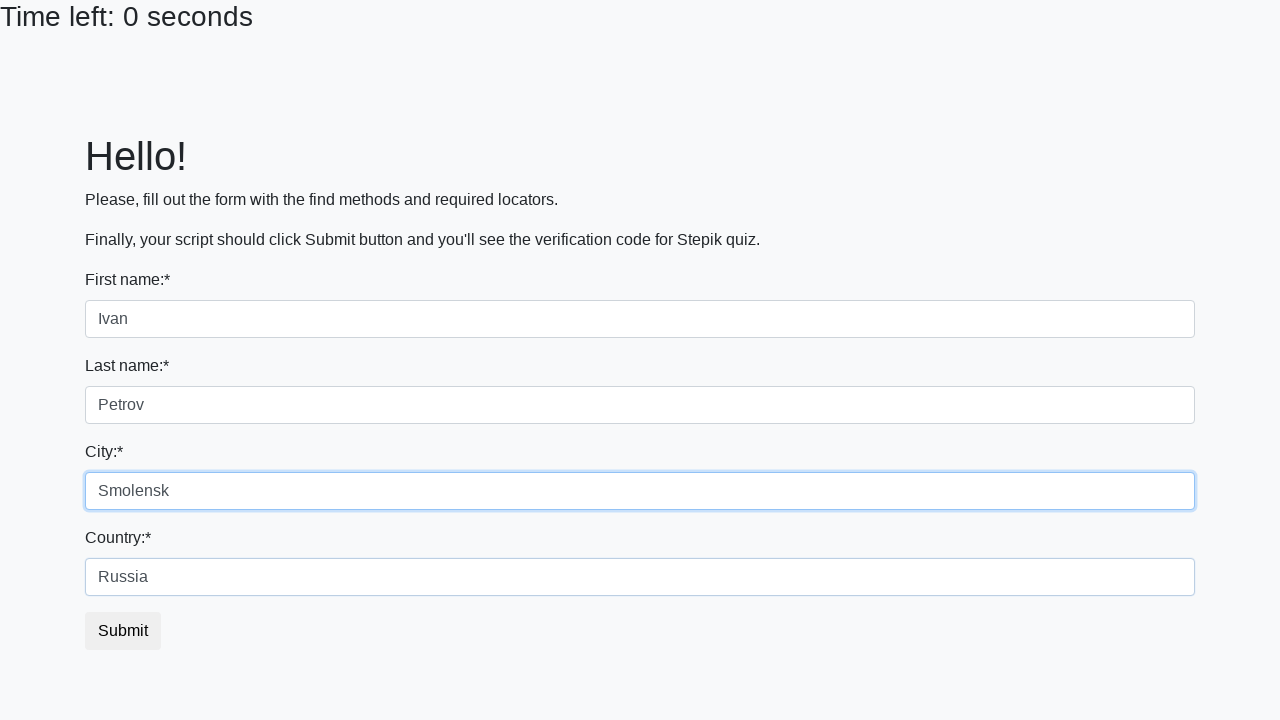

Clicked submit button to submit the form at (123, 631) on button.btn
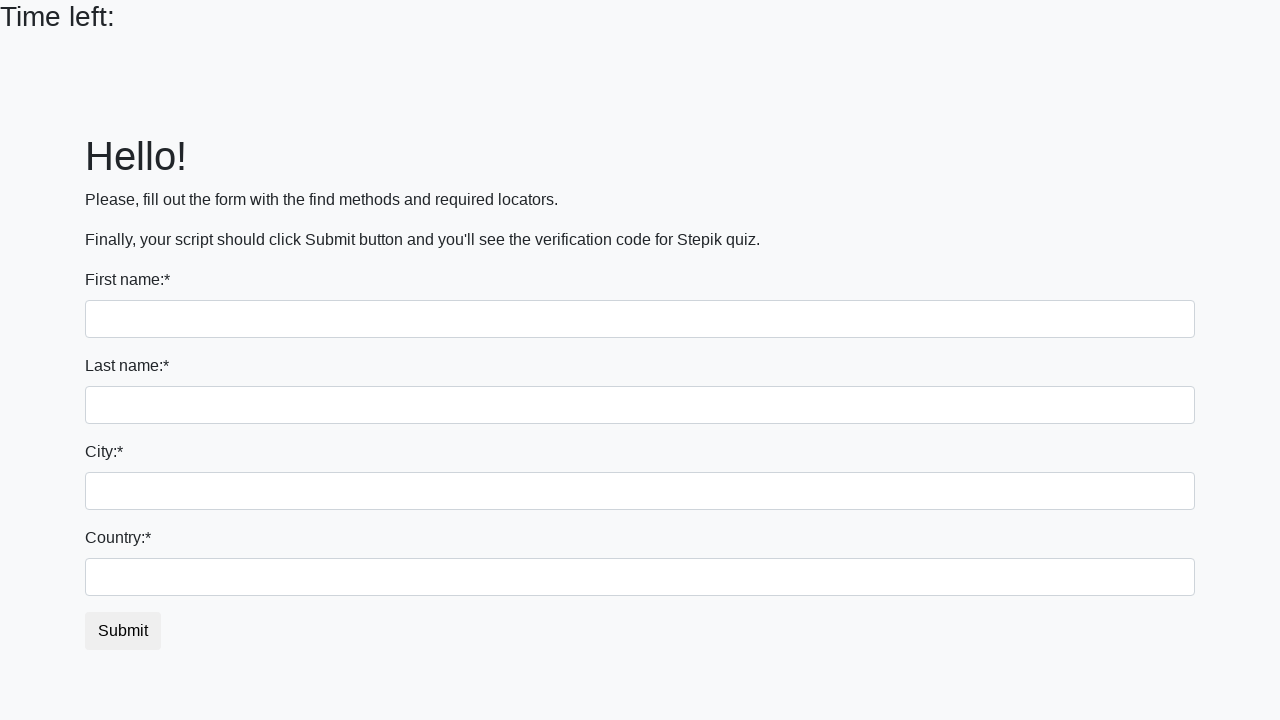

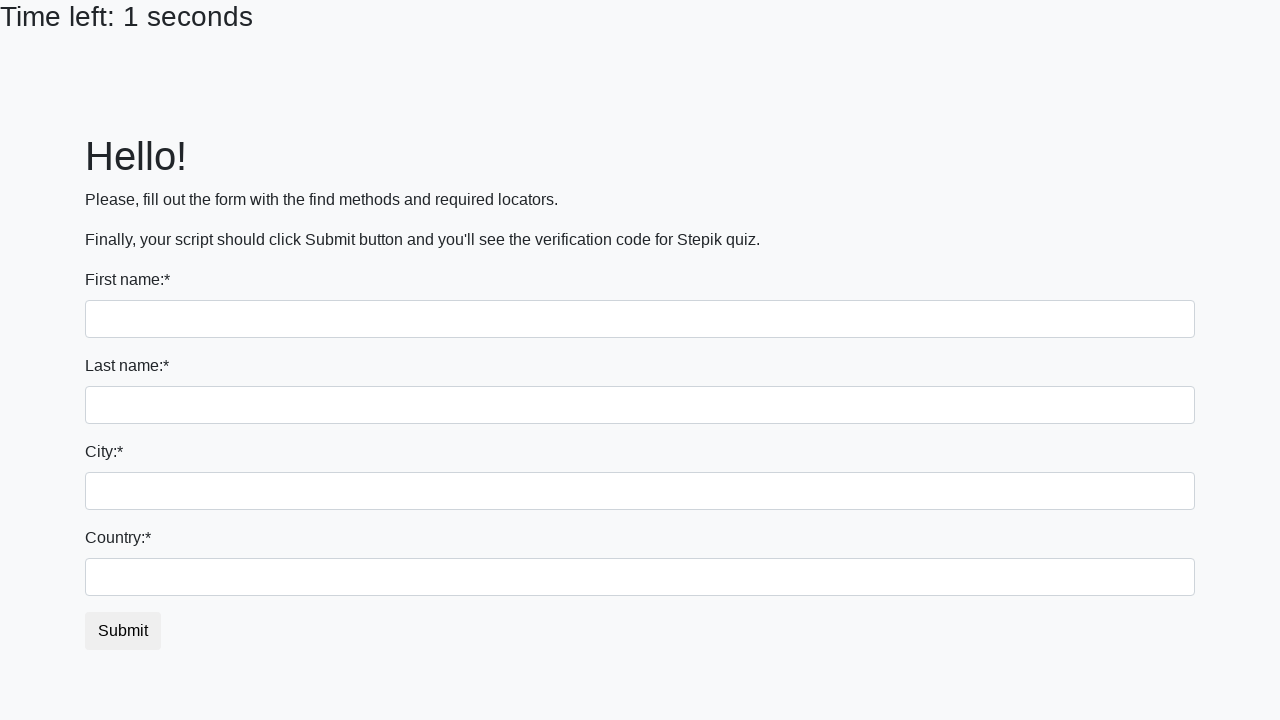